Clicks on "Выбрать программу" button and verifies the new page title

Starting URL: https://skillfactory.ru/

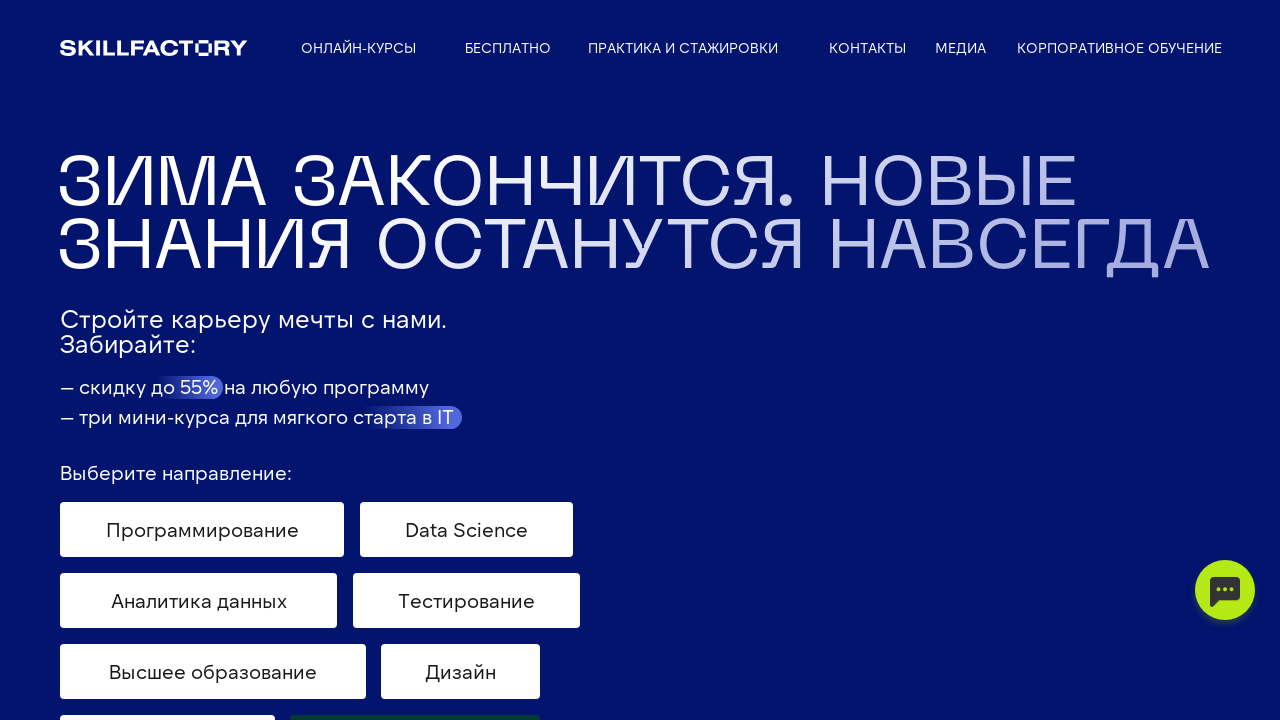

Clicked on 'Выбрать программу' button and new page opened at (69, 360) on text=Выбрать программу
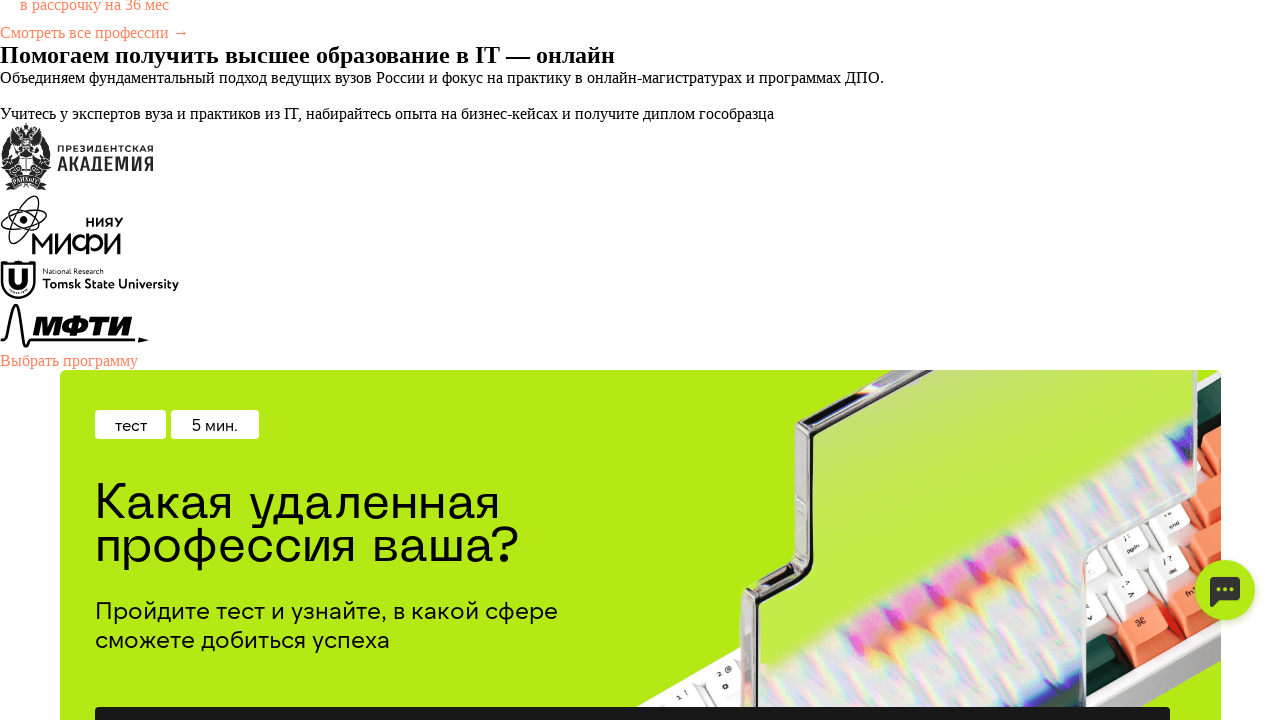

Captured new popup page object
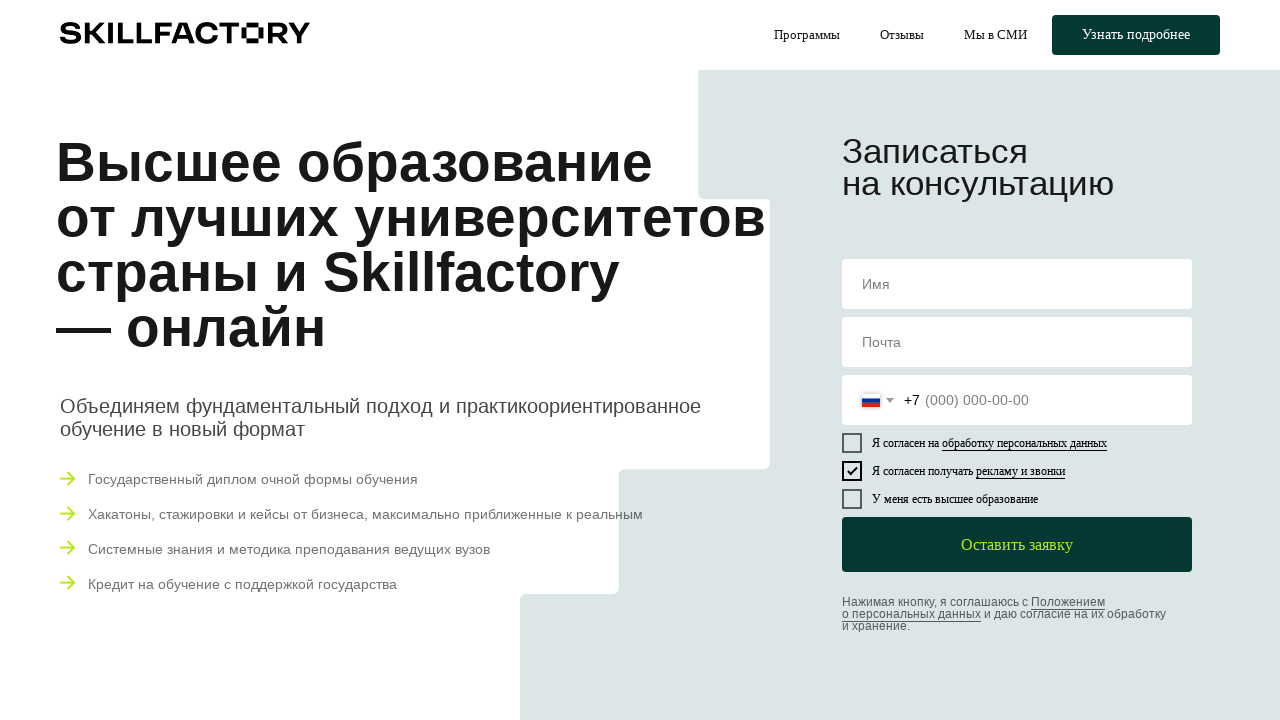

Verified new page title matches expected: 'Курсы высшего образования онлайн от Skillfactory и ВУЗов России'
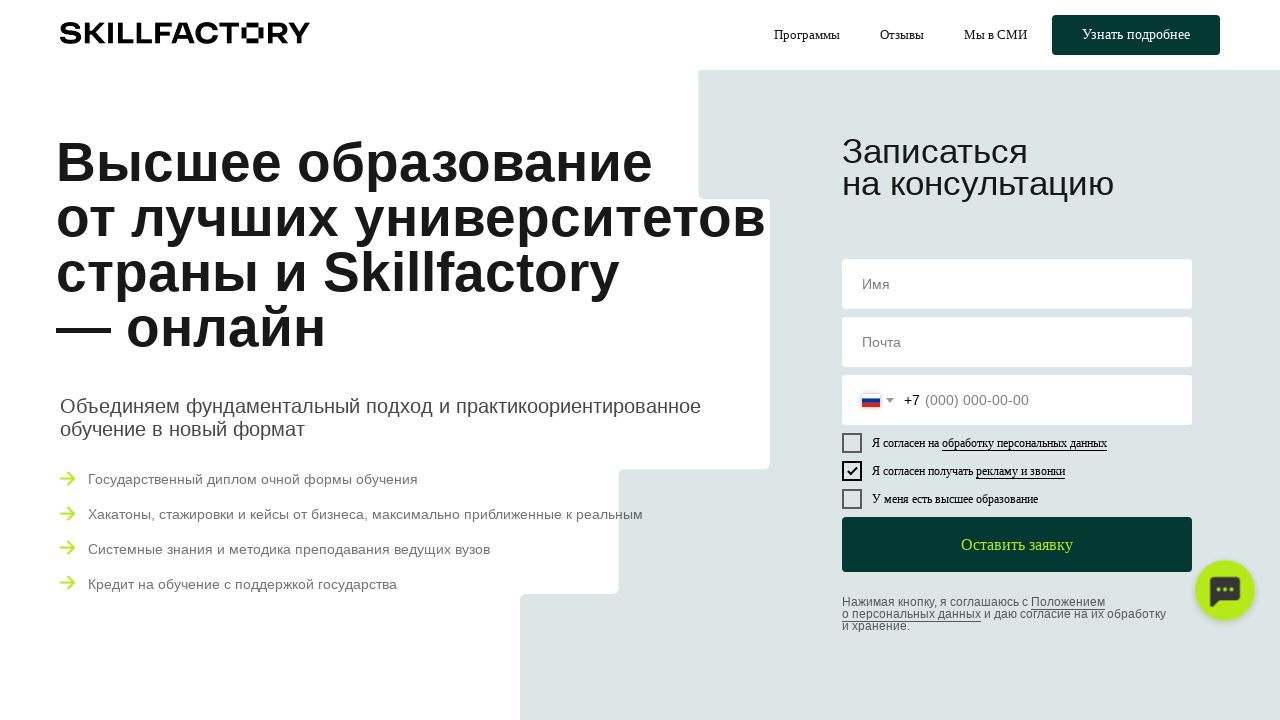

Closed the new page
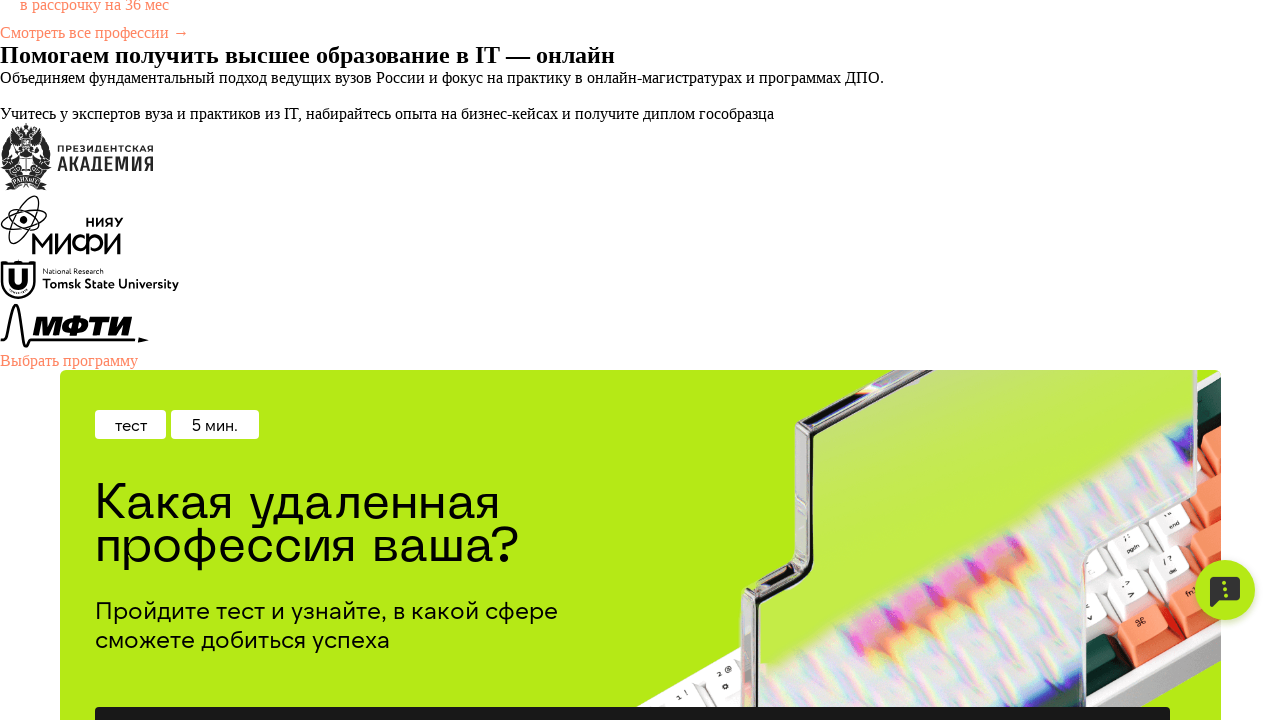

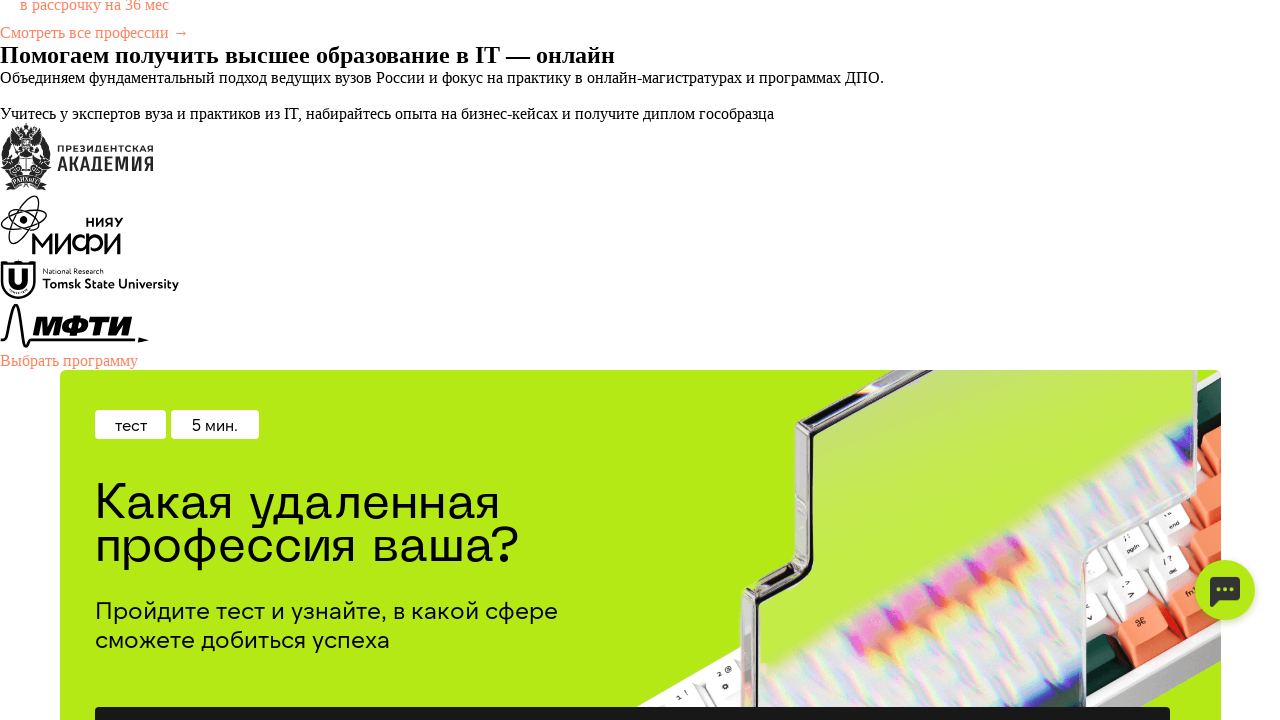